Tests alert handling functionality by clicking a button that triggers an alert and then accepting it

Starting URL: http://formy-project.herokuapp.com/switch-window

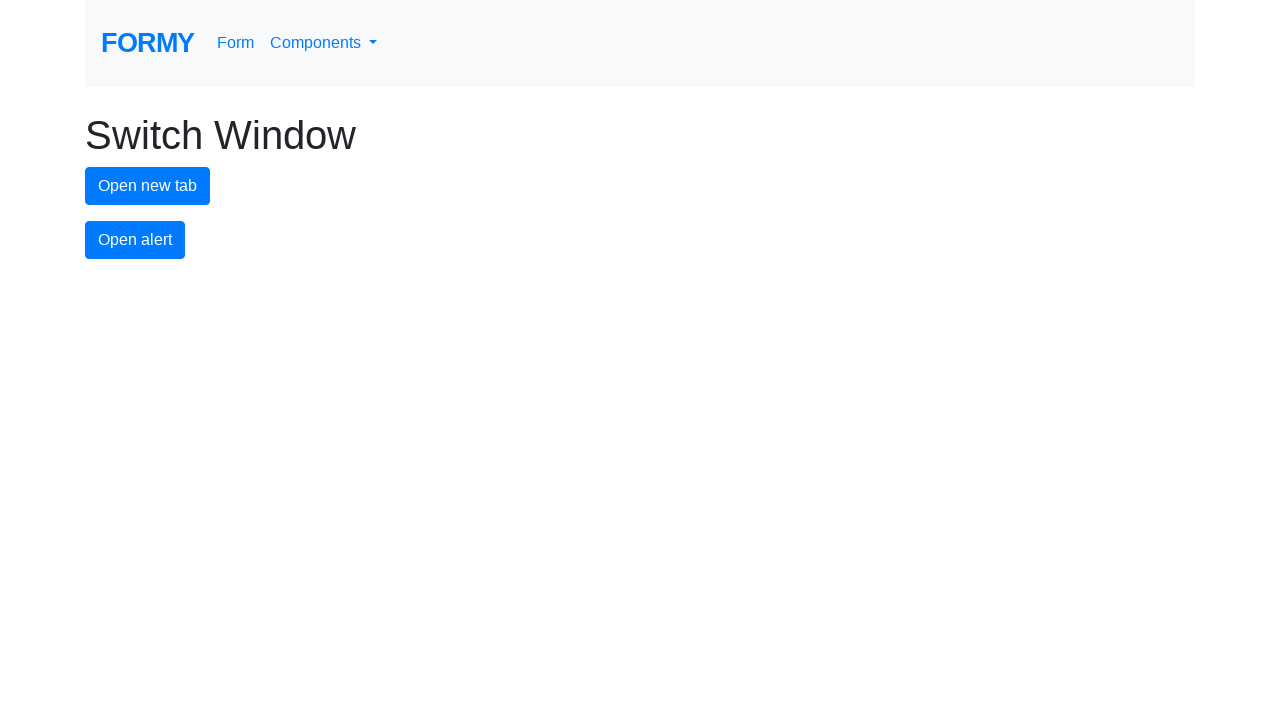

Clicked the alert button to trigger an alert at (135, 240) on #alert-button
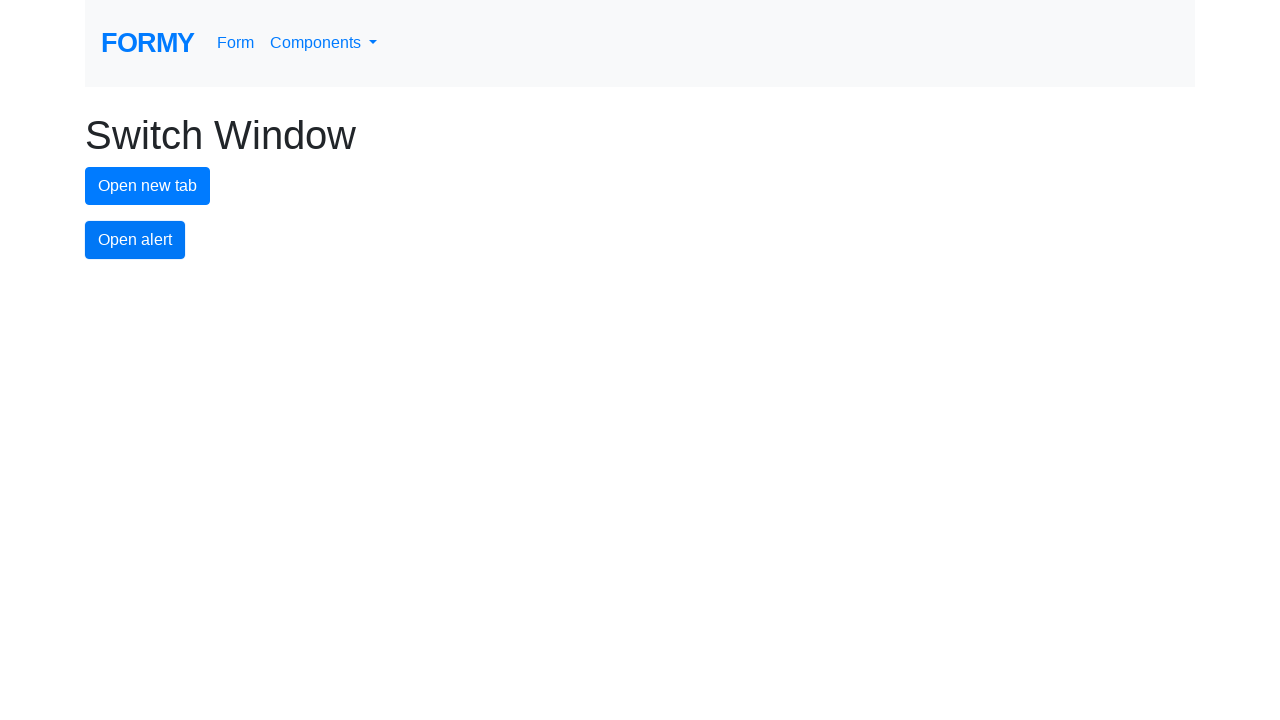

Set up dialog handler to accept the alert
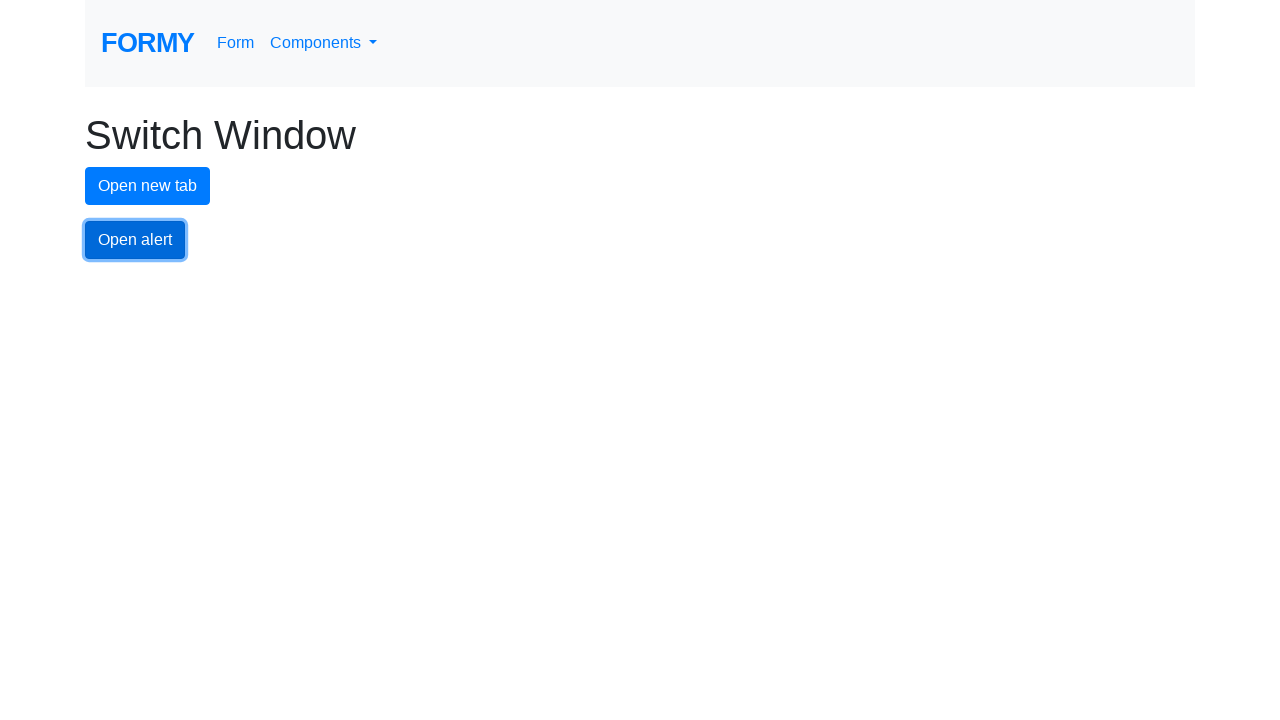

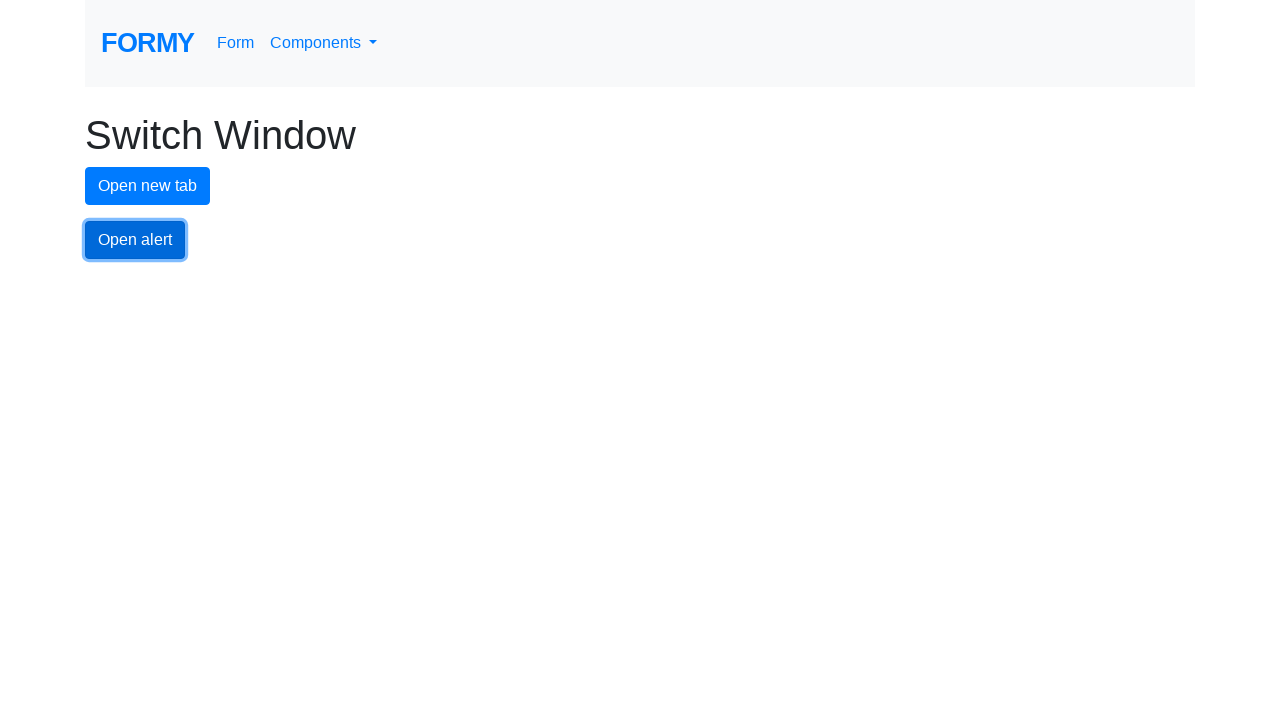